Tests registration form validation when attempting to register with an already existing username

Starting URL: https://anatoly-karpovich.github.io/demo-login-form/

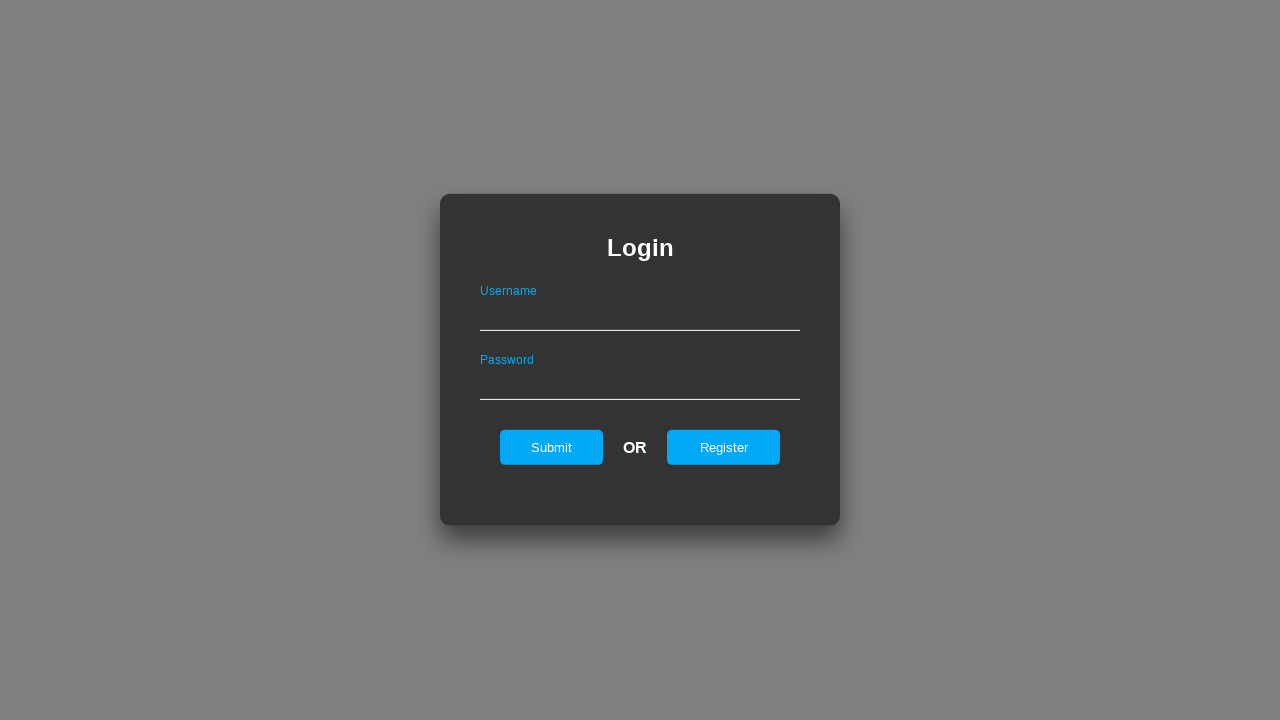

Clicked Register link to navigate to registration form at (724, 447) on #registerOnLogin
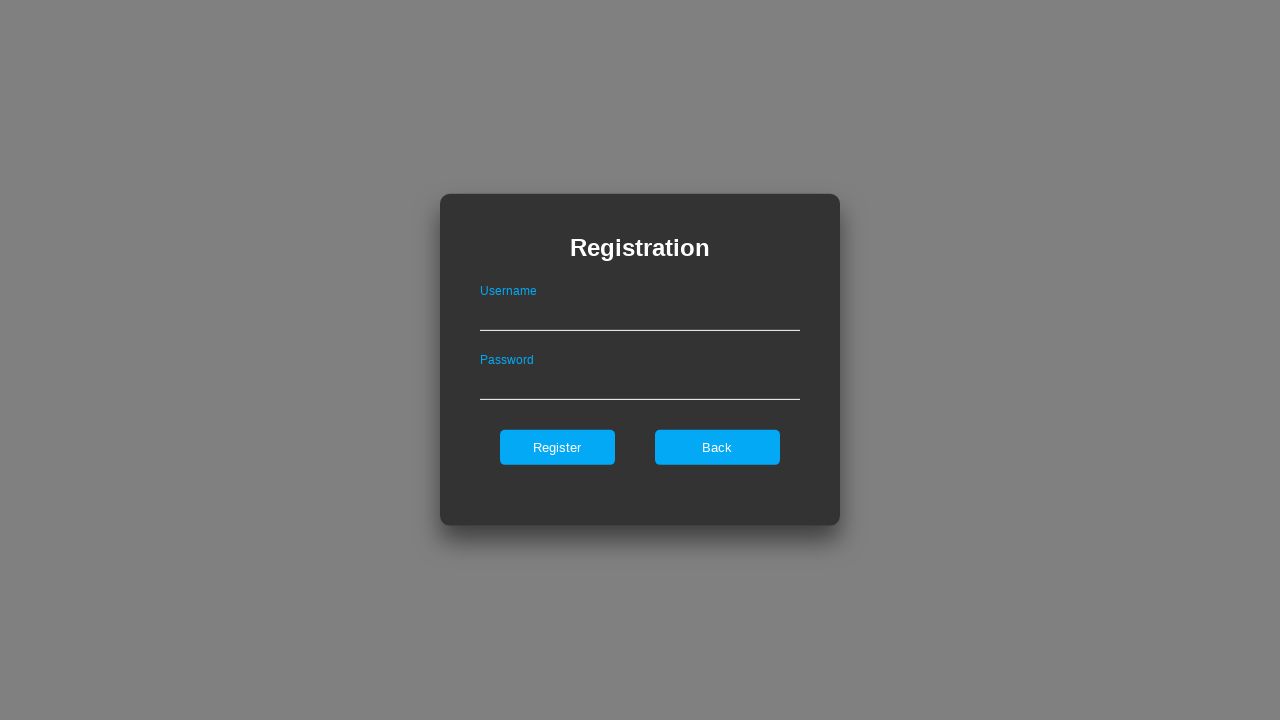

Filled username field with 'testuser789' on #userNameOnRegister
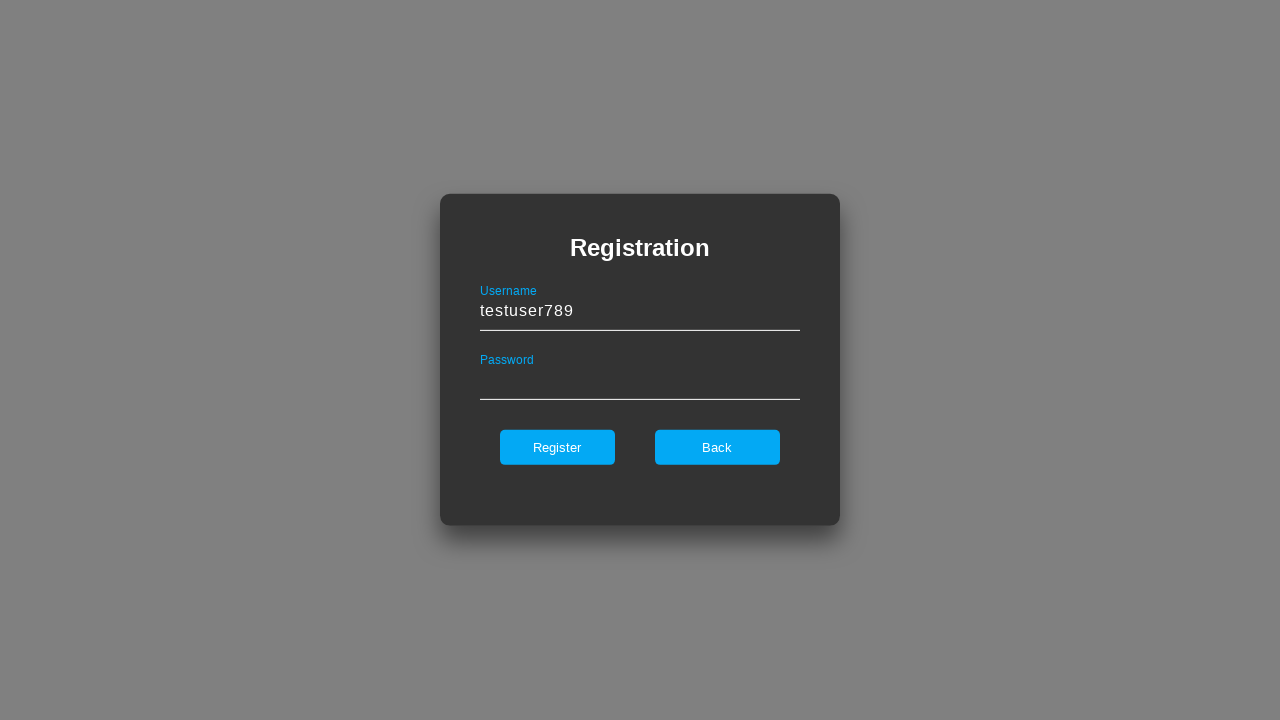

Filled password field with '12345678Qaz' on #passwordOnRegister
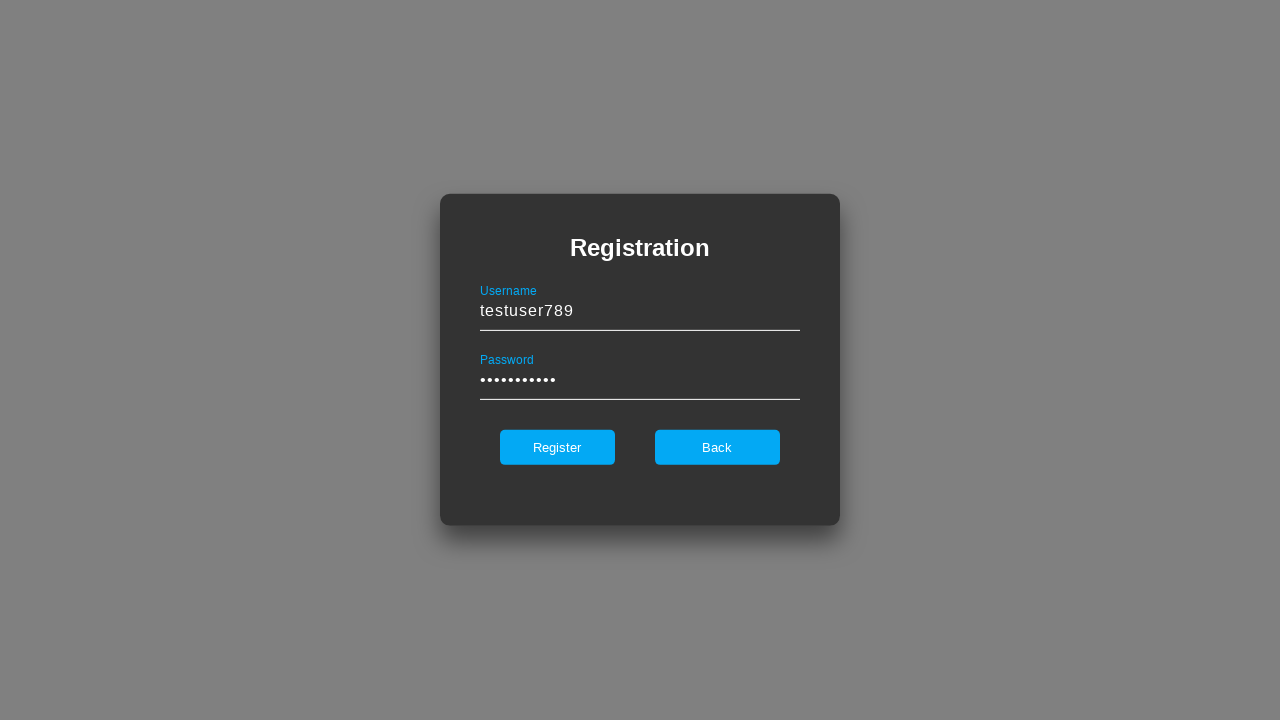

Clicked Register button to submit first registration at (557, 447) on internal:role=button[name="Register"i]
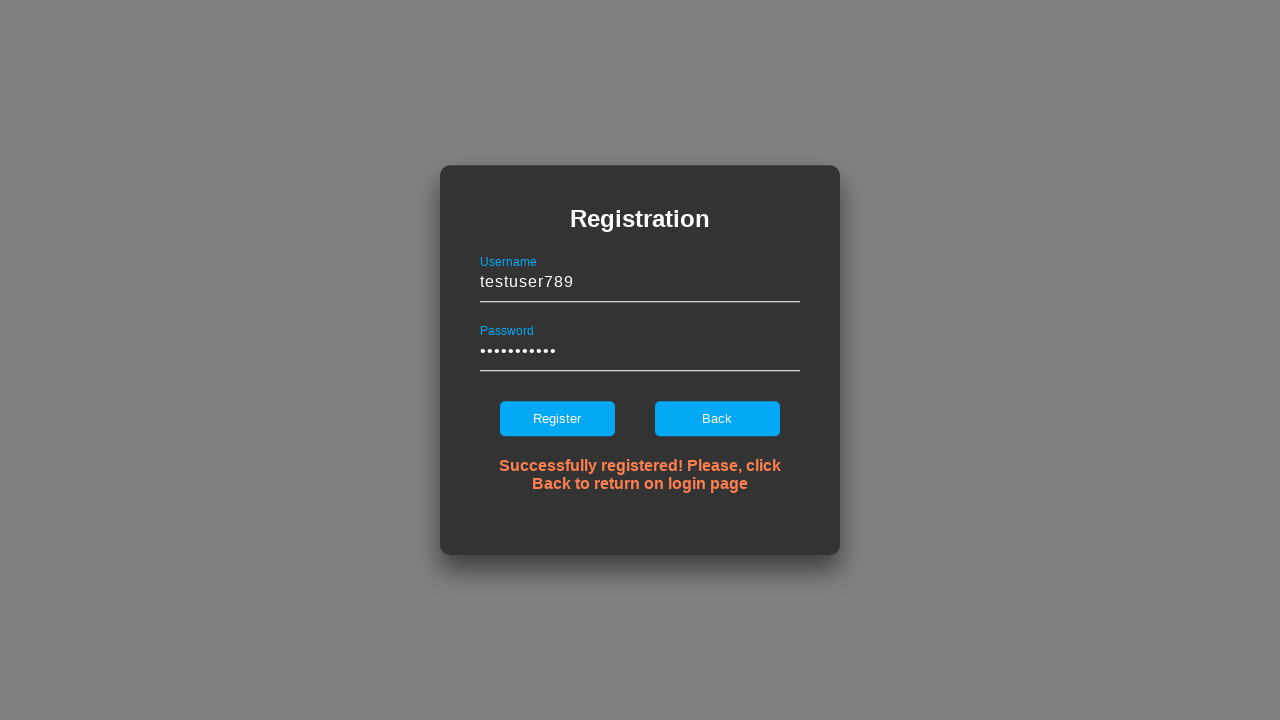

First registration succeeded - success message appeared
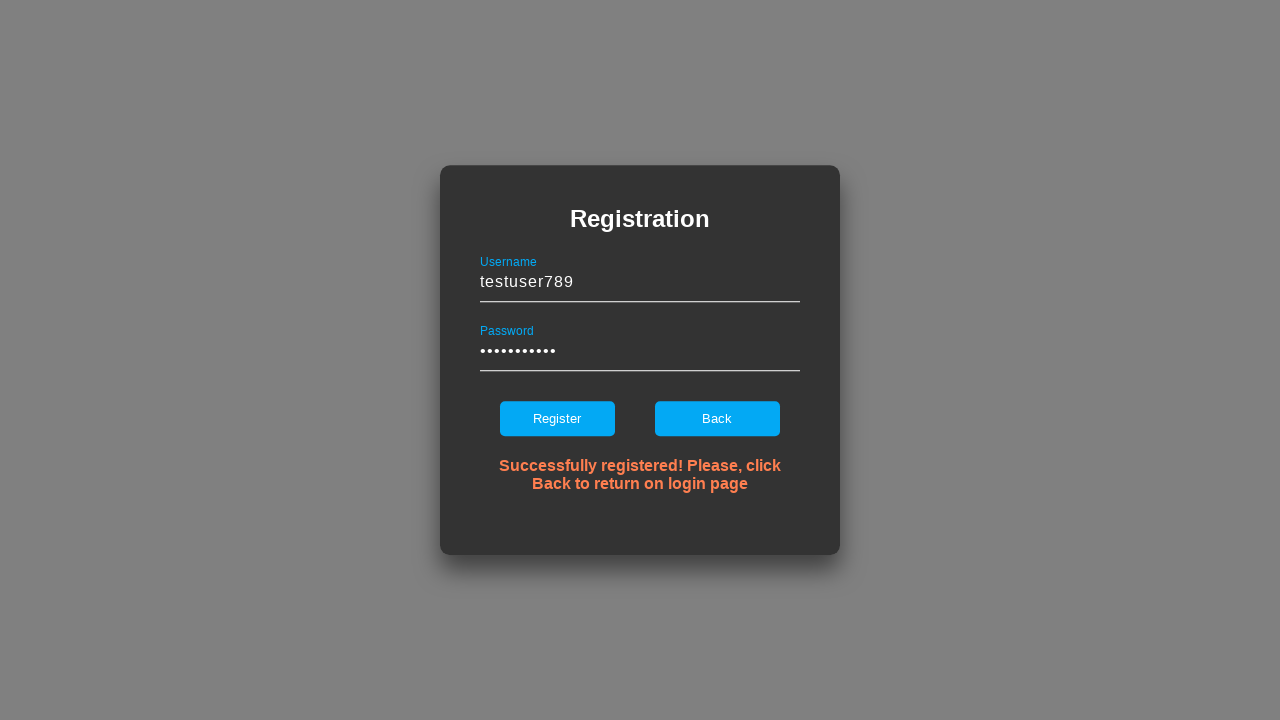

Clicked back button to return to login page at (717, 419) on #backOnRegister
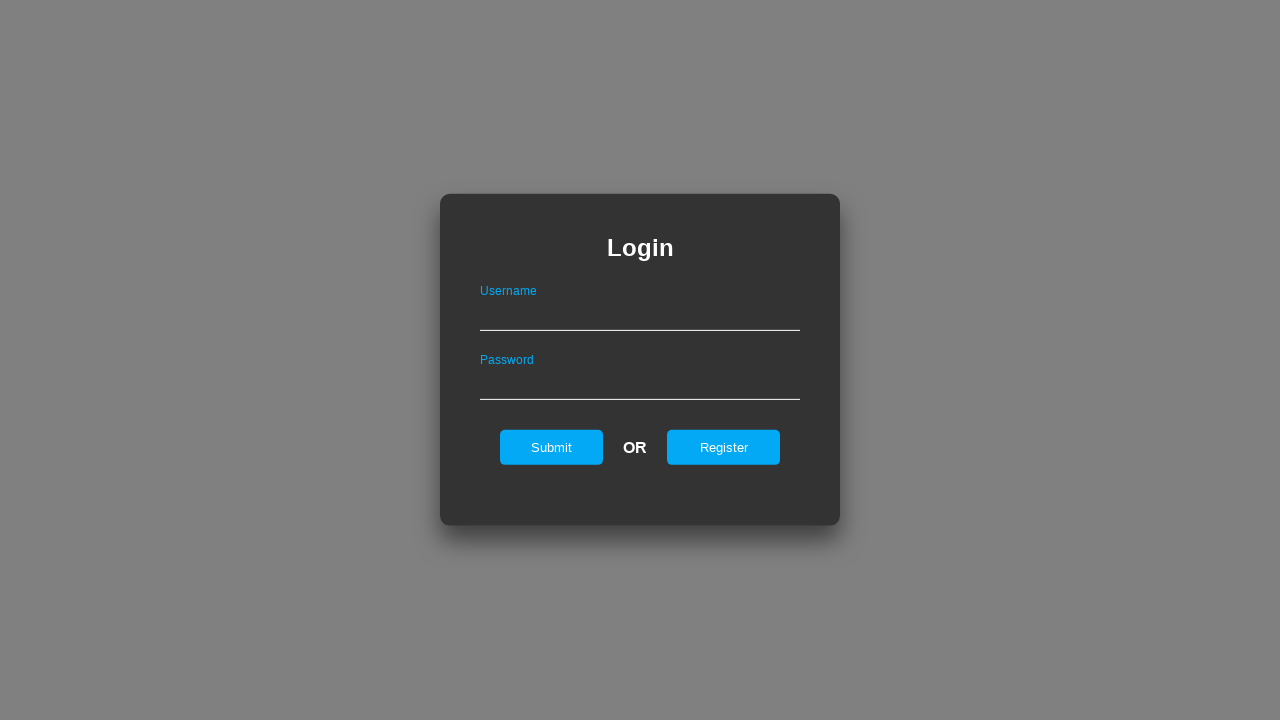

Clicked Register link again to open registration form at (724, 447) on #registerOnLogin
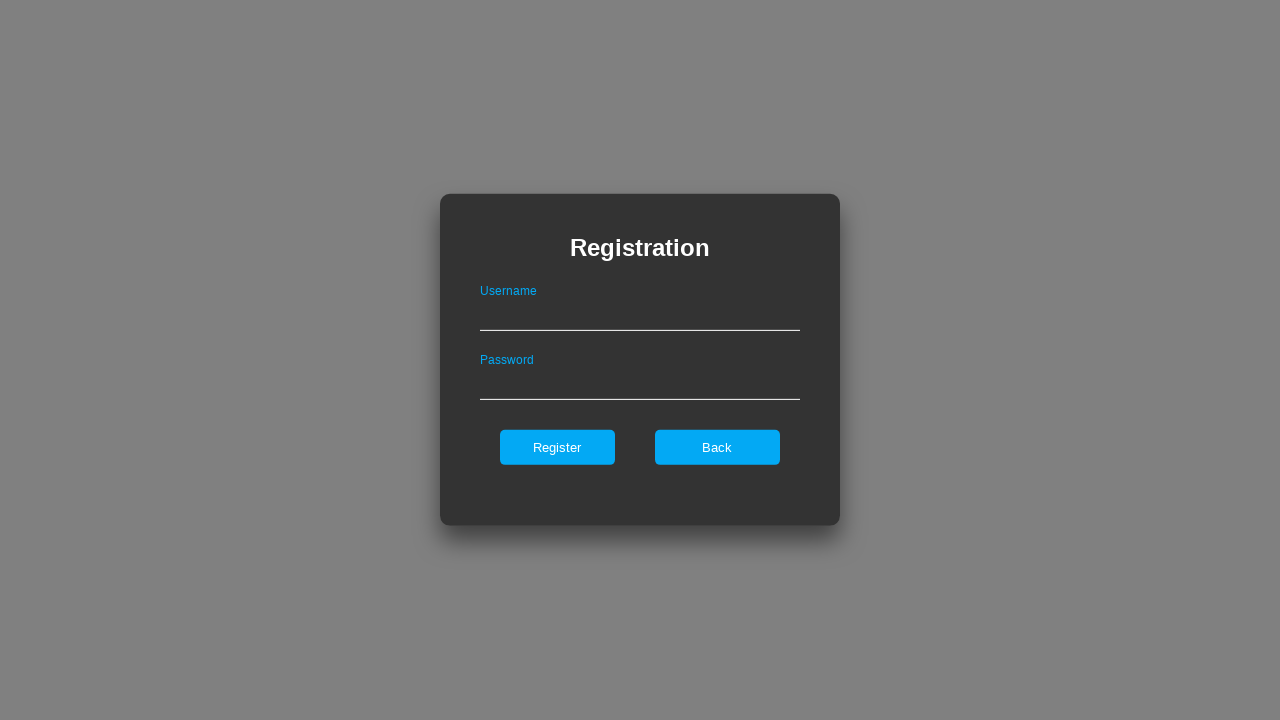

Filled username field again with 'testuser789' for duplicate registration attempt on #userNameOnRegister
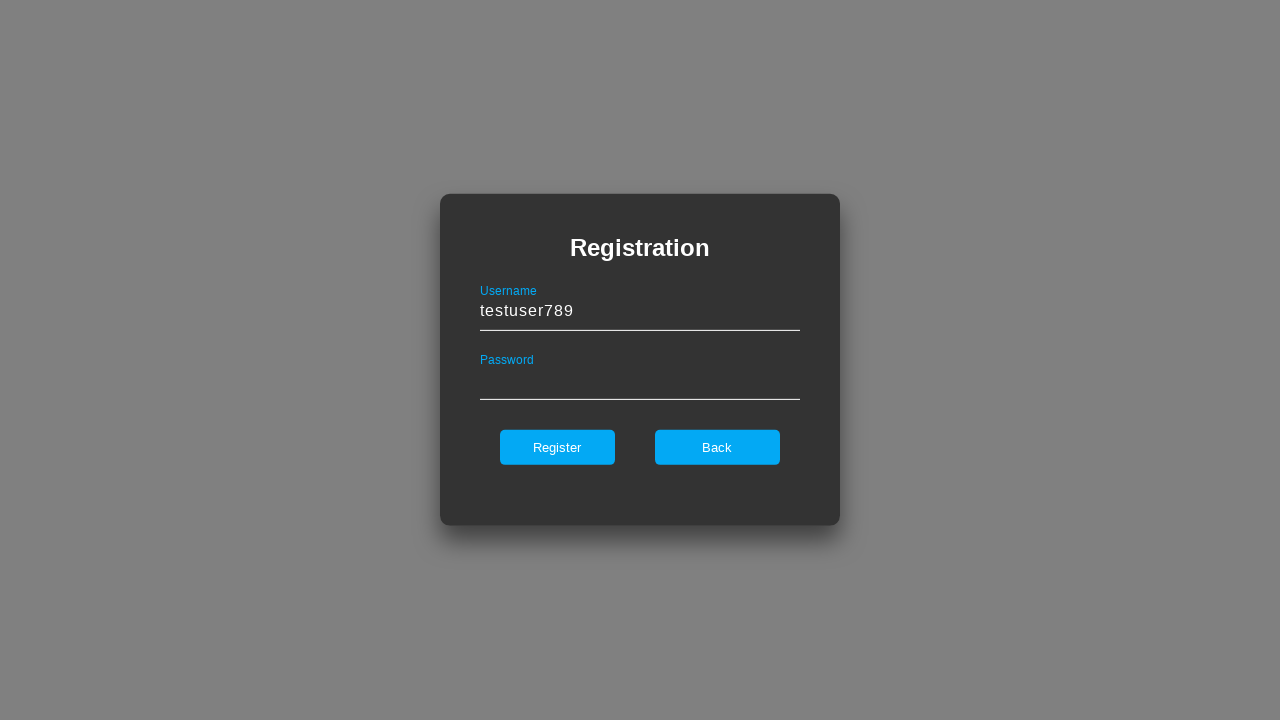

Filled password field with '12345678Qaz' for duplicate registration attempt on #passwordOnRegister
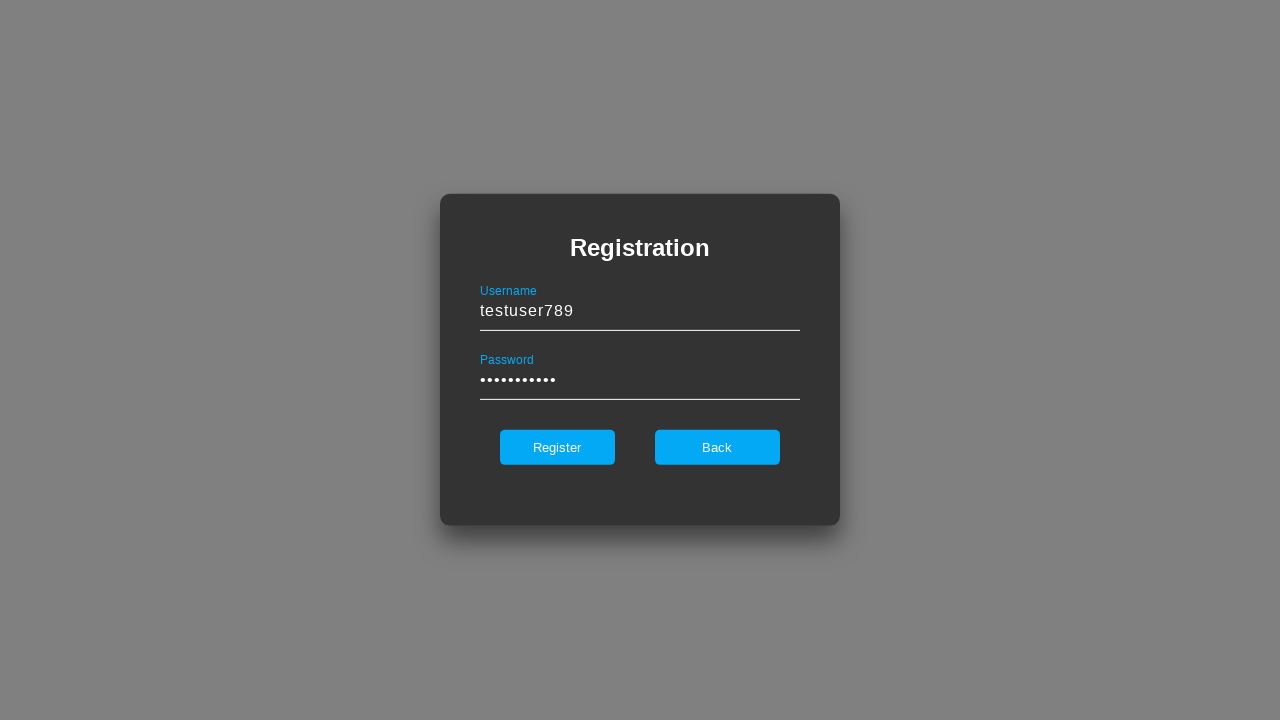

Clicked Register button to attempt registration with duplicate username at (557, 447) on internal:role=button[name="Register"i]
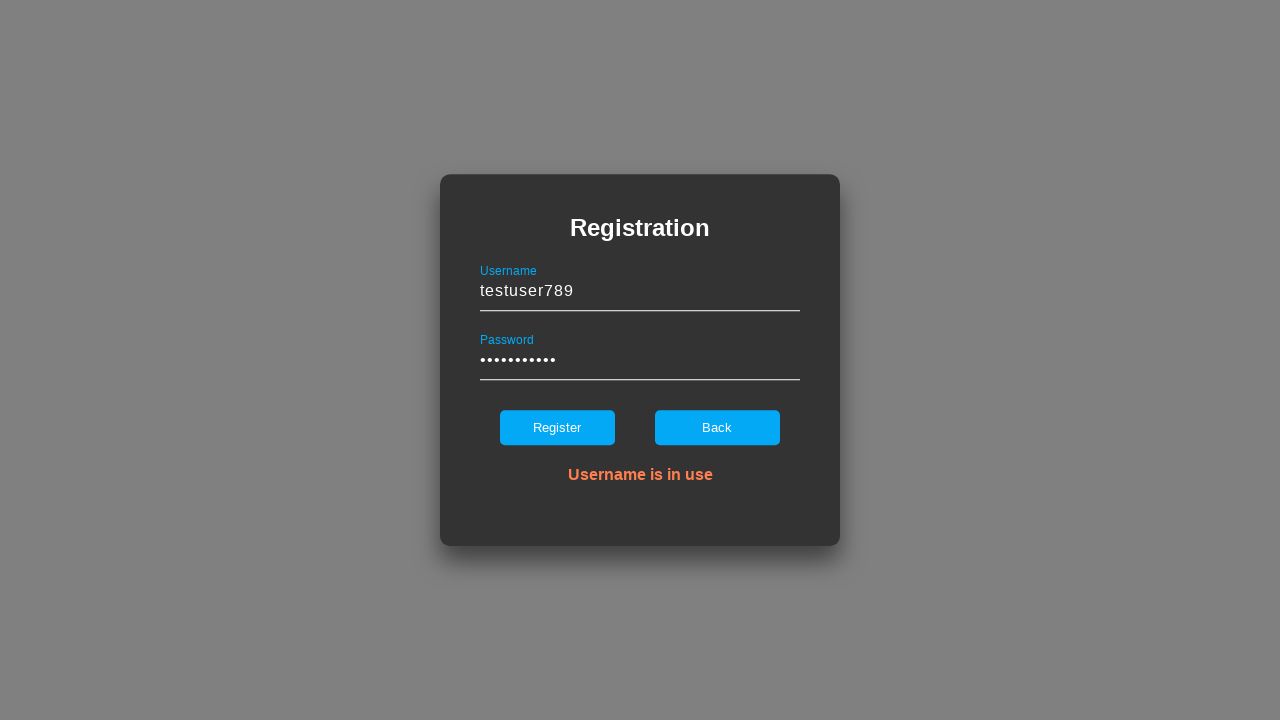

Duplicate username error message appeared as expected
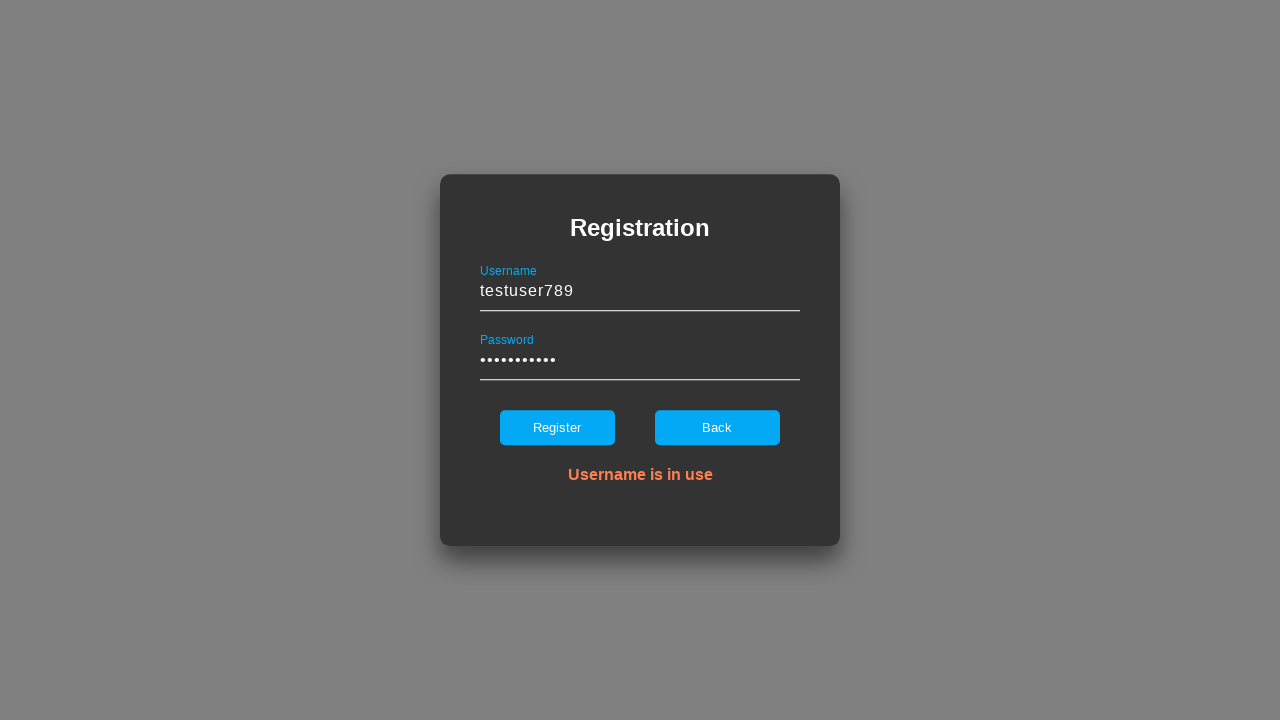

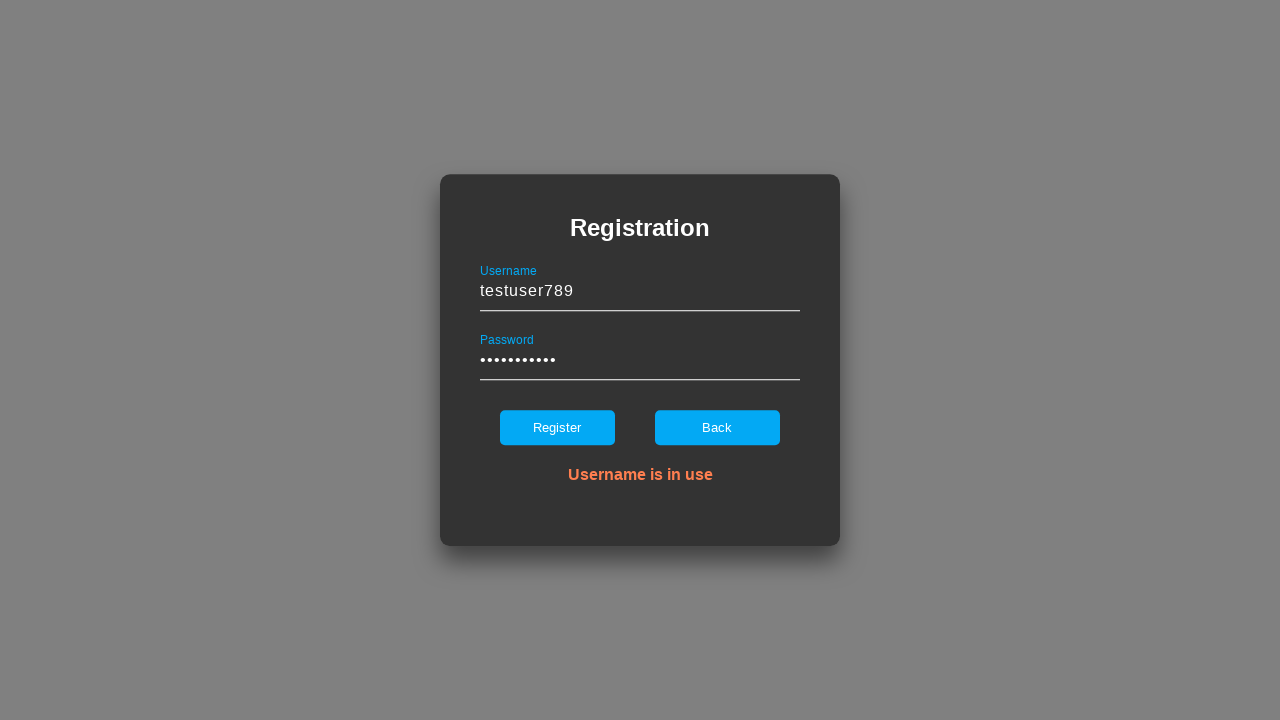